Tests a simple form by filling in first name, last name, city, and country fields, then submitting the form by clicking the submit button.

Starting URL: http://suninjuly.github.io/simple_form_find_task.html

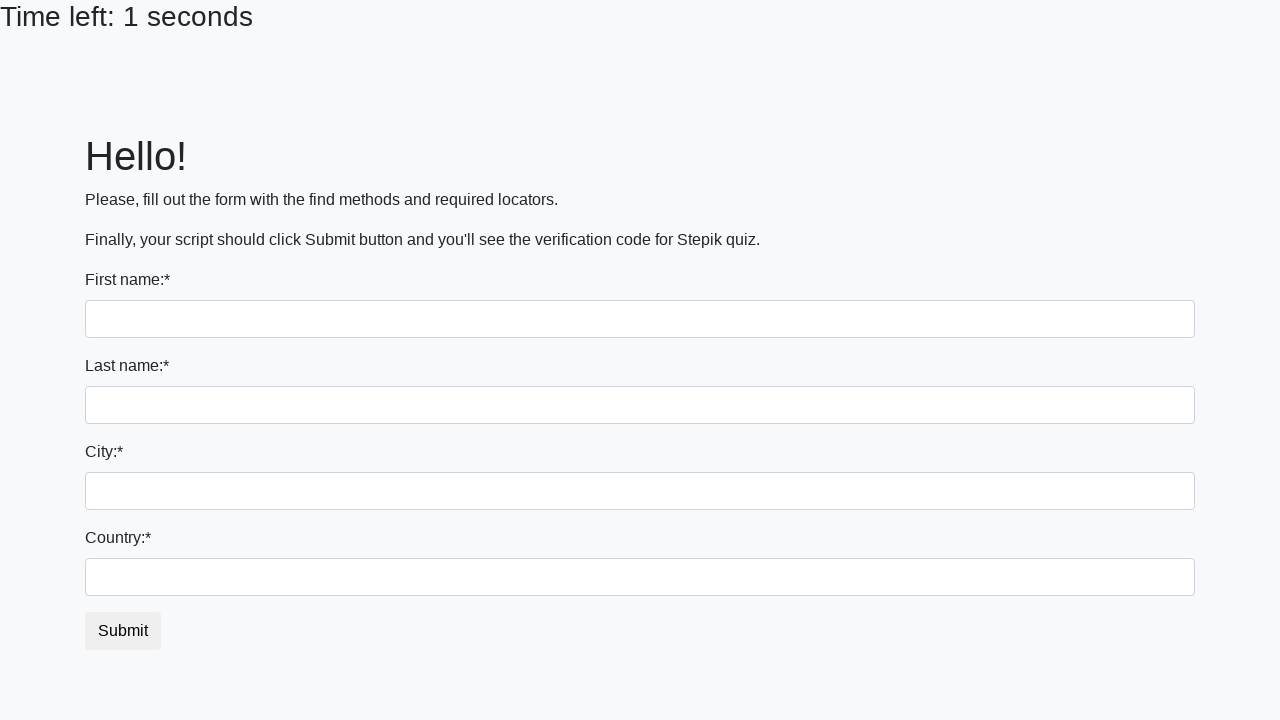

Filled first name field with 'Ivan' on input[name='first_name']
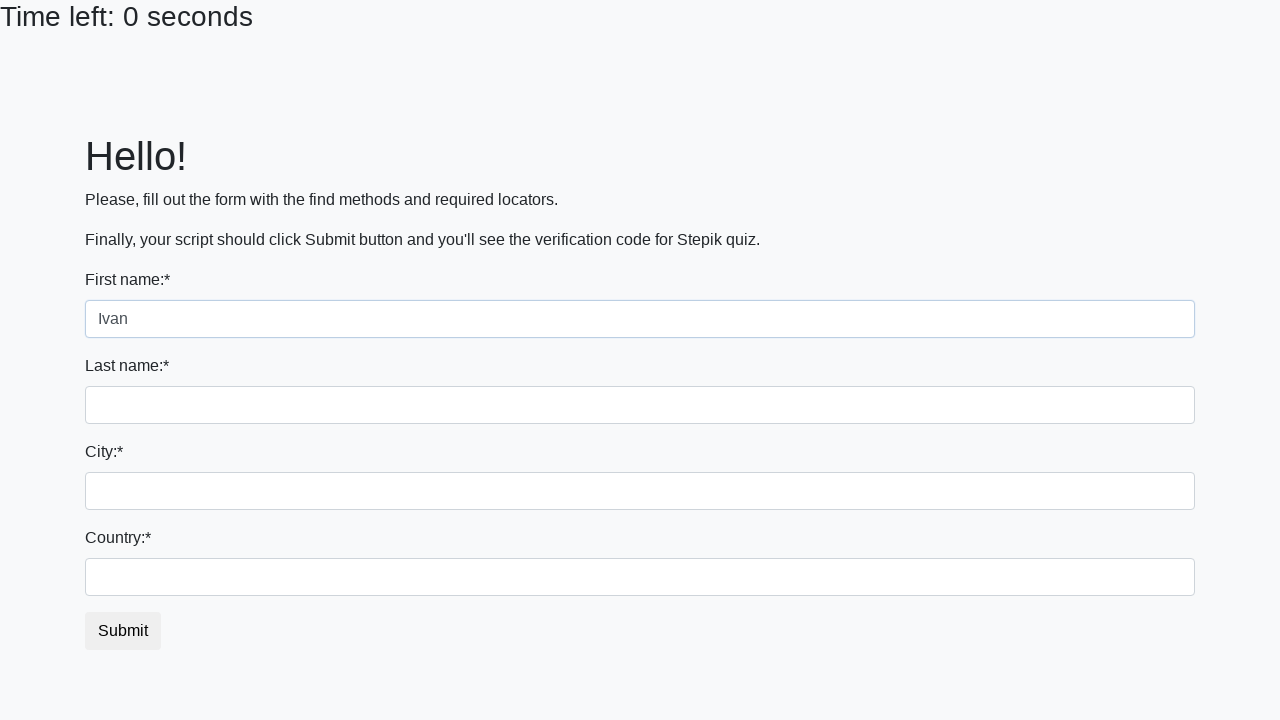

Filled last name field with 'Petrov' on input[name='last_name']
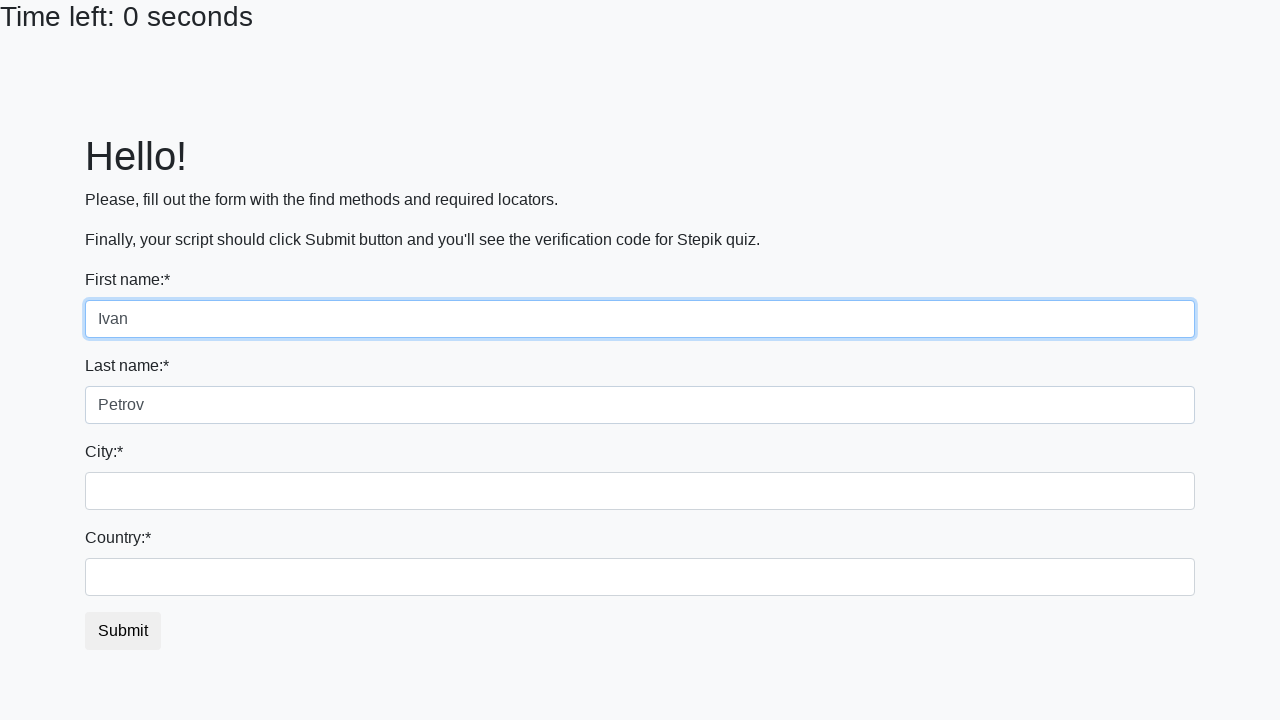

Filled city field with 'Smolensk' on input.form-control.city
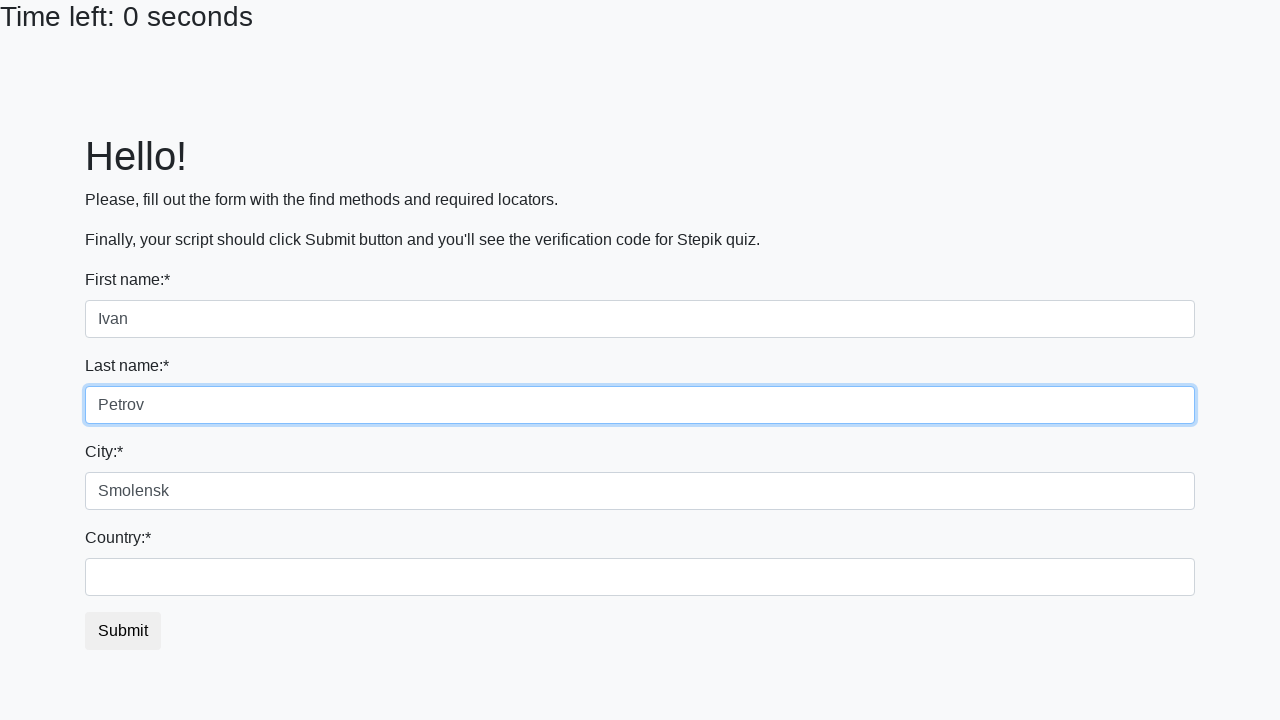

Filled country field with 'Russia' on input#country
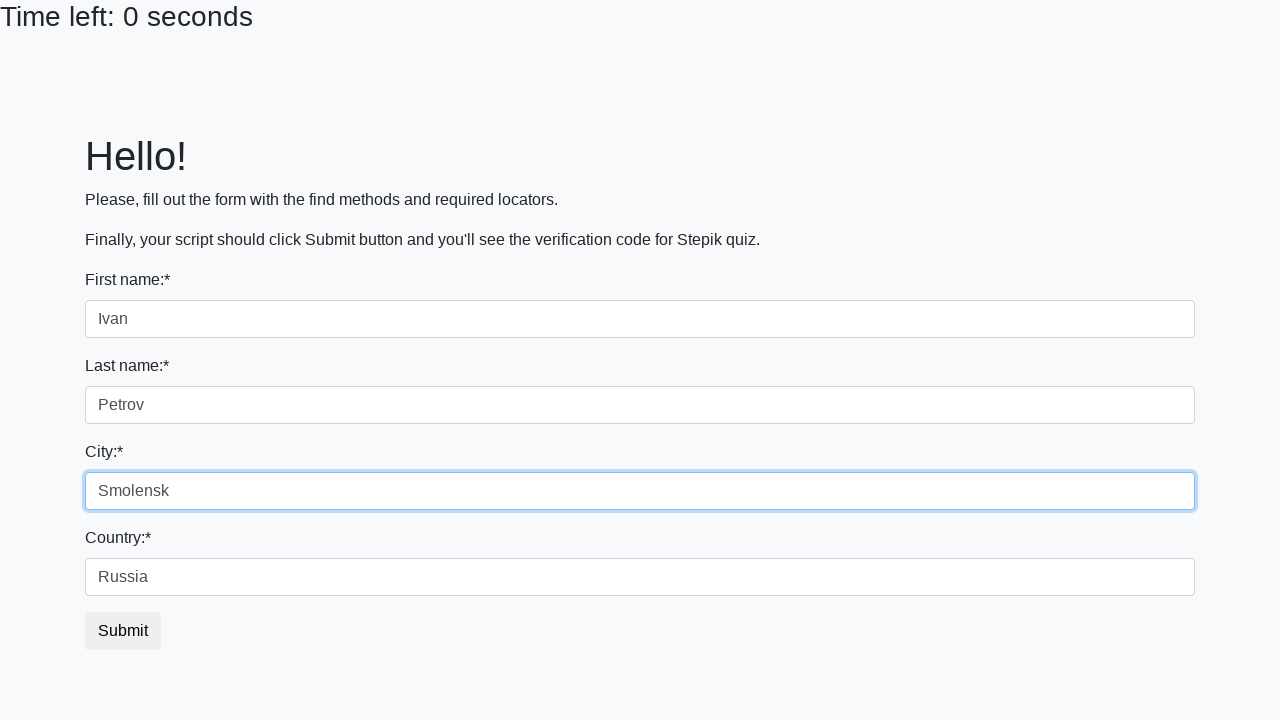

Clicked submit button to submit the form at (123, 631) on button.btn
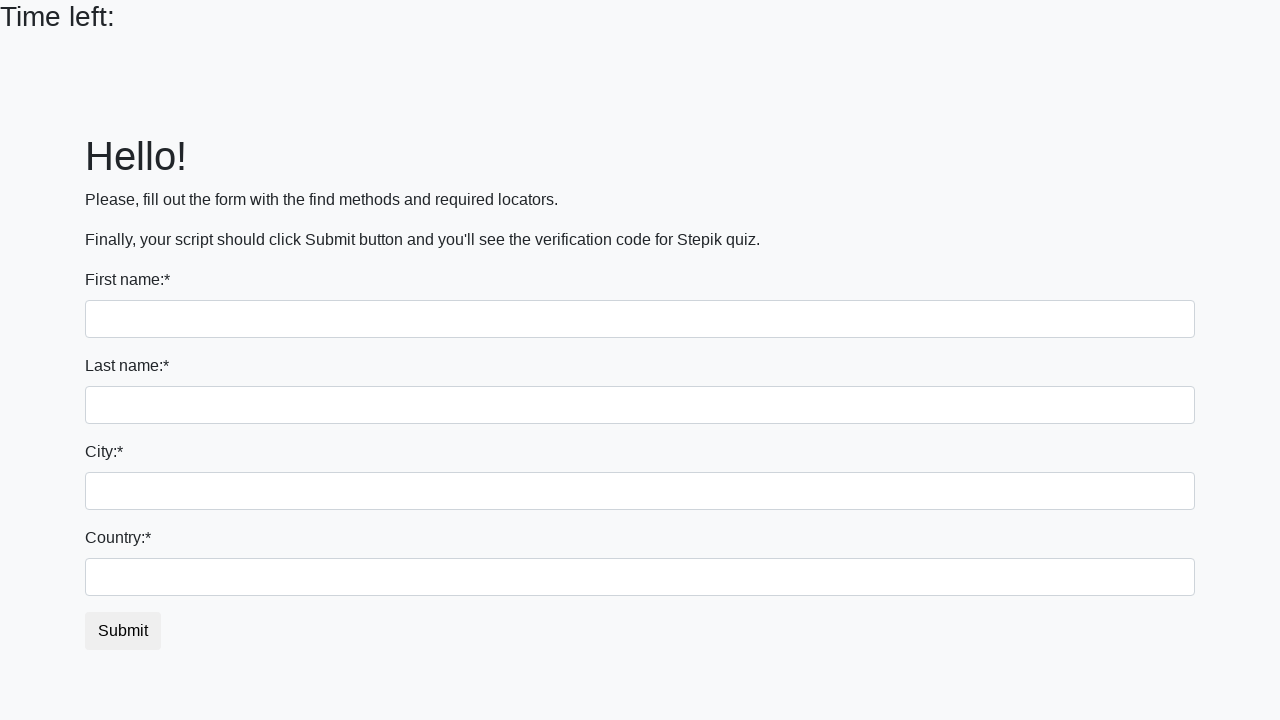

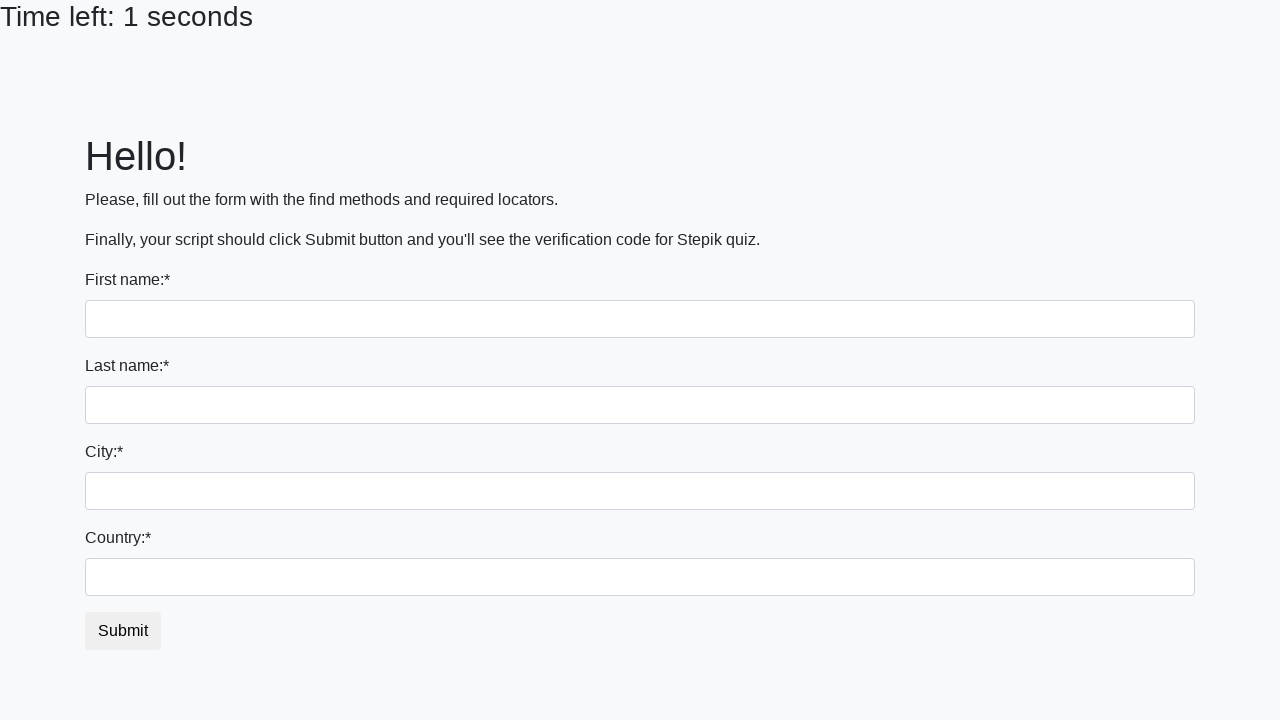